Tests AJAX functionality by clicking a button and waiting for dynamic content to appear

Starting URL: http://uitestingplayground.com/ajax

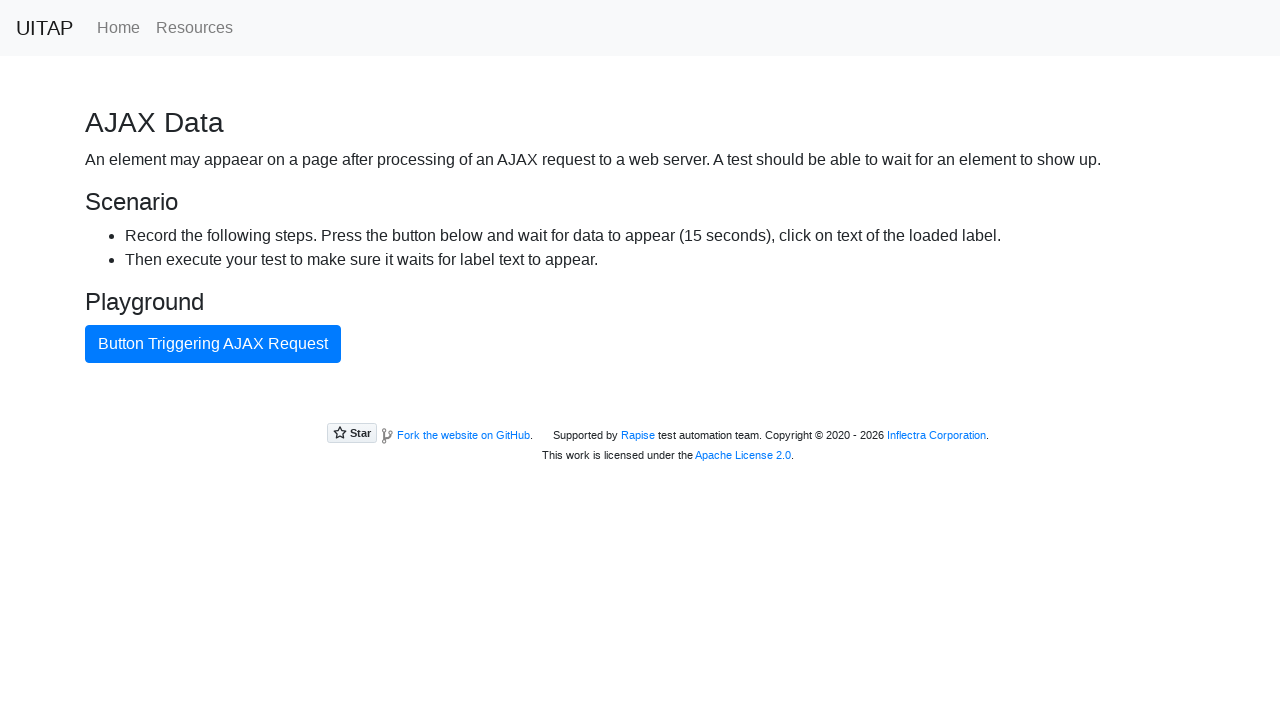

Clicked the primary button to trigger AJAX request at (213, 344) on button.btn-primary
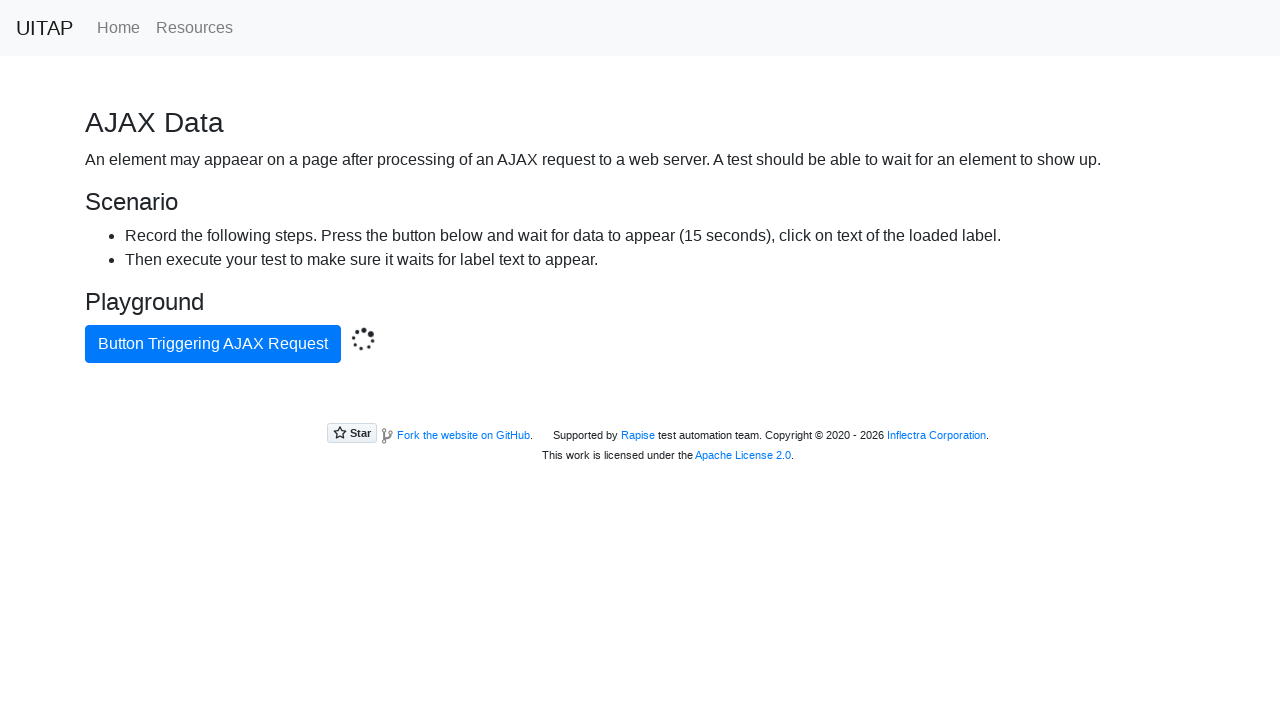

AJAX request completed and success message appeared
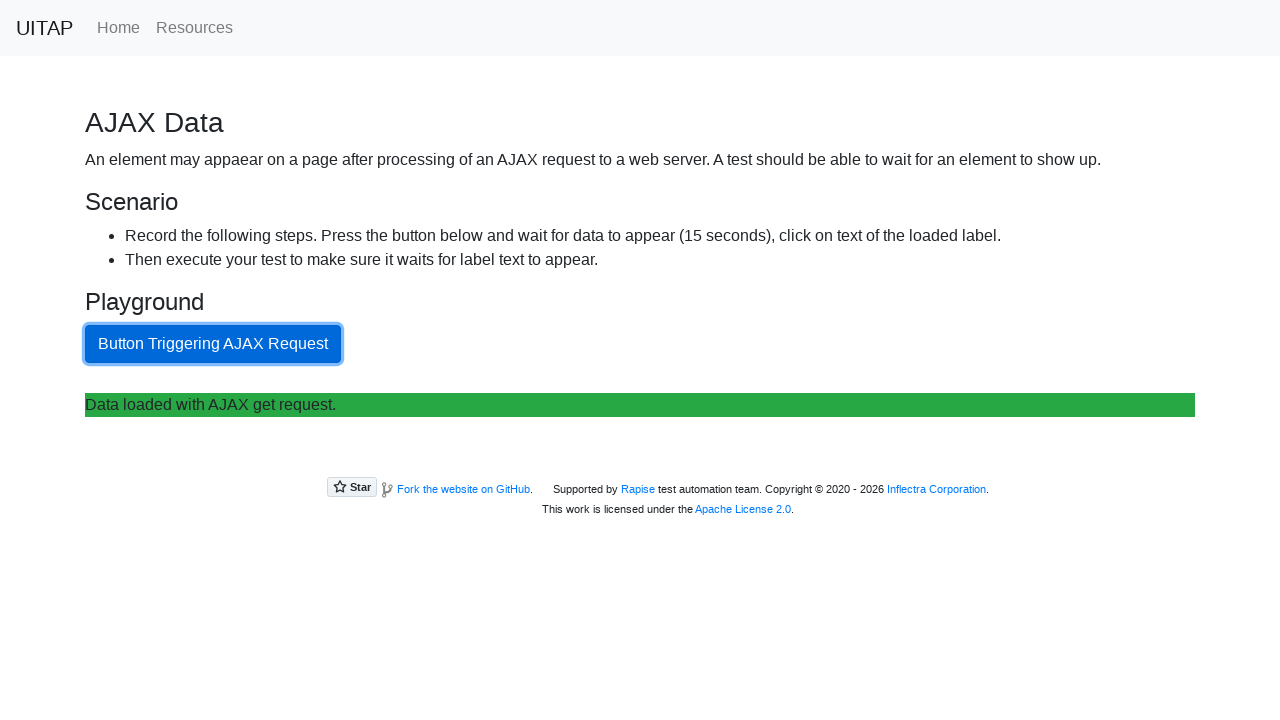

Extracted text from success message element
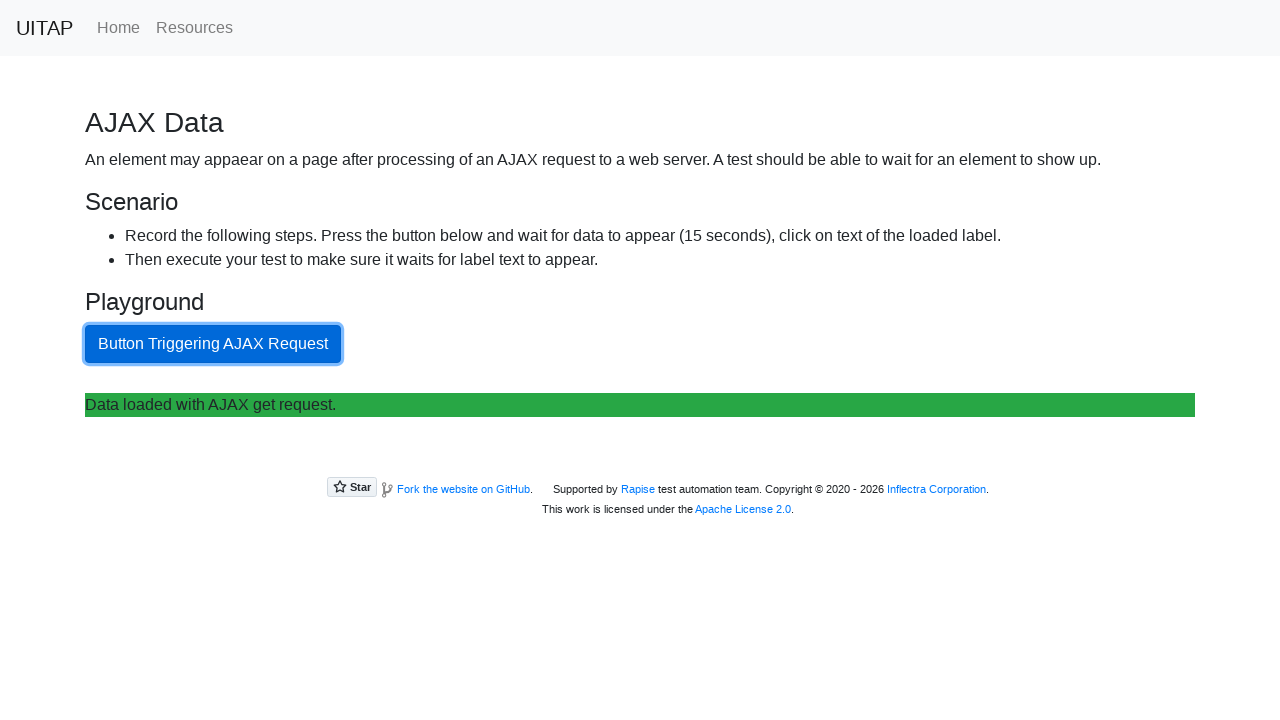

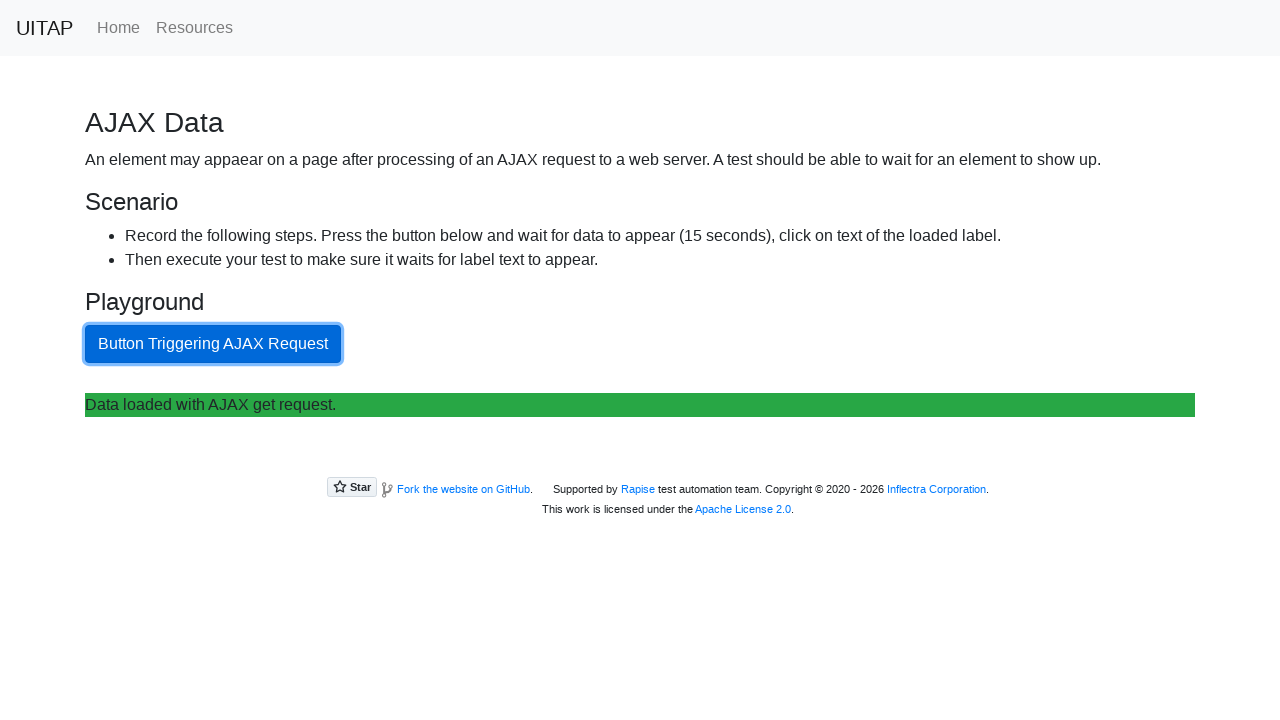